Tests shadow DOM handling by navigating to a shadow DOM demo page and typing into a name input field that may be inside a shadow root

Starting URL: https://www.lambdatest.com/selenium-playground/shadow-dom

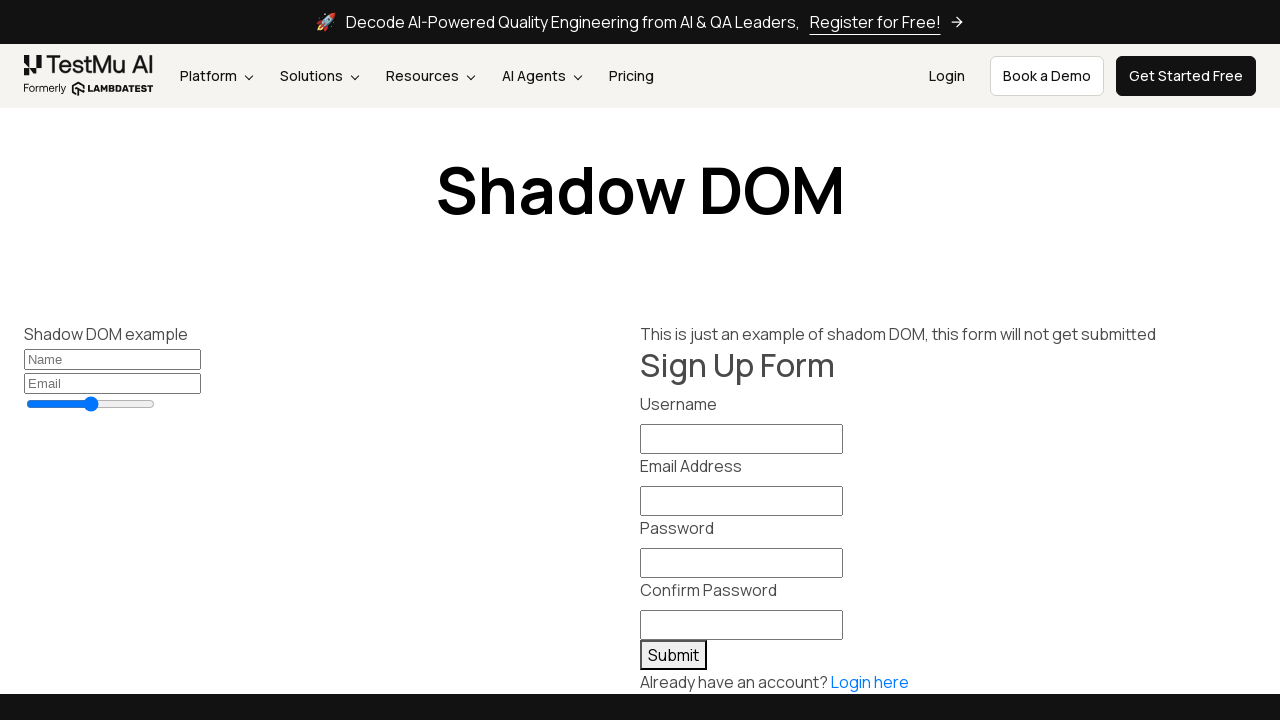

Navigated to shadow DOM demo page
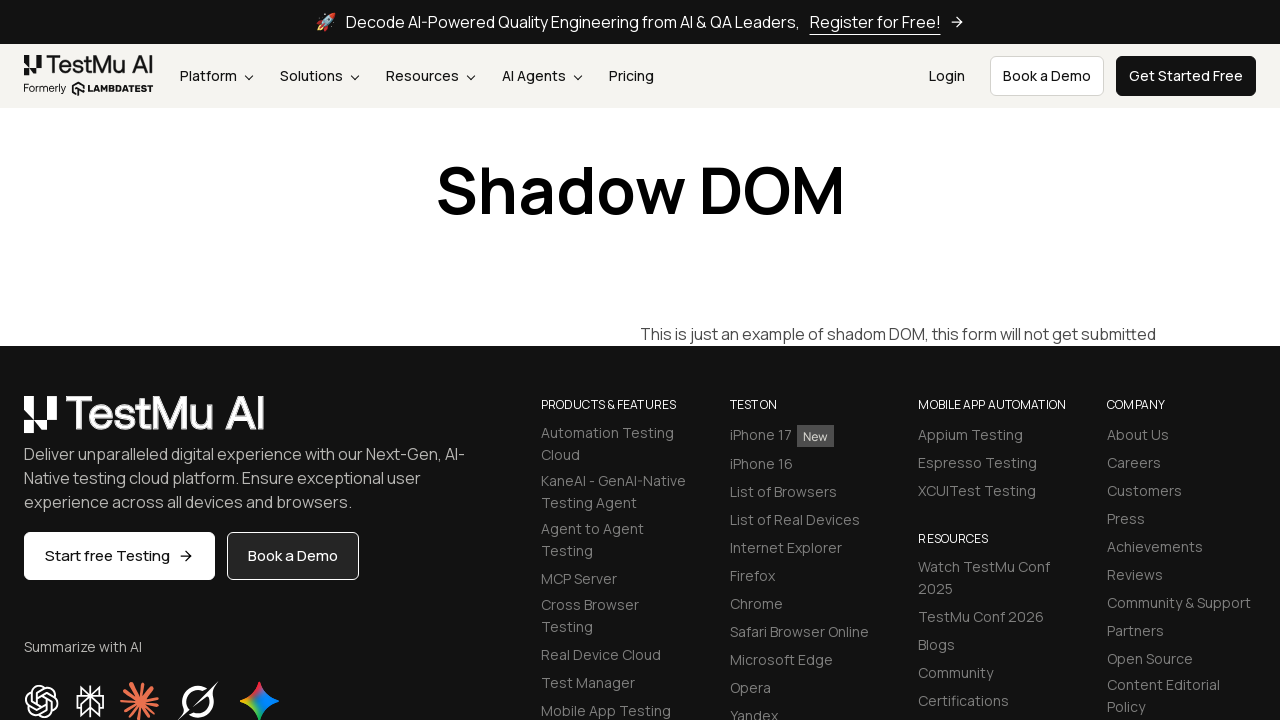

Filled name input field with 'testName' inside shadow DOM on [placeholder="Name"]
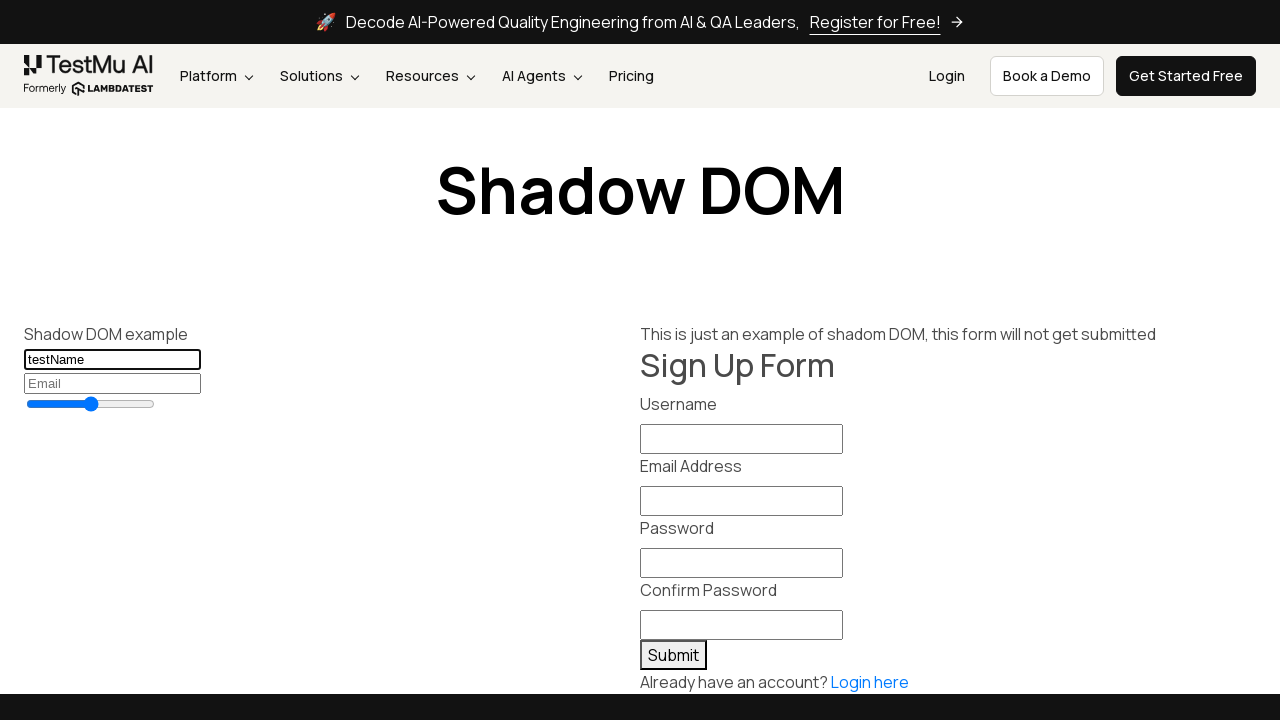

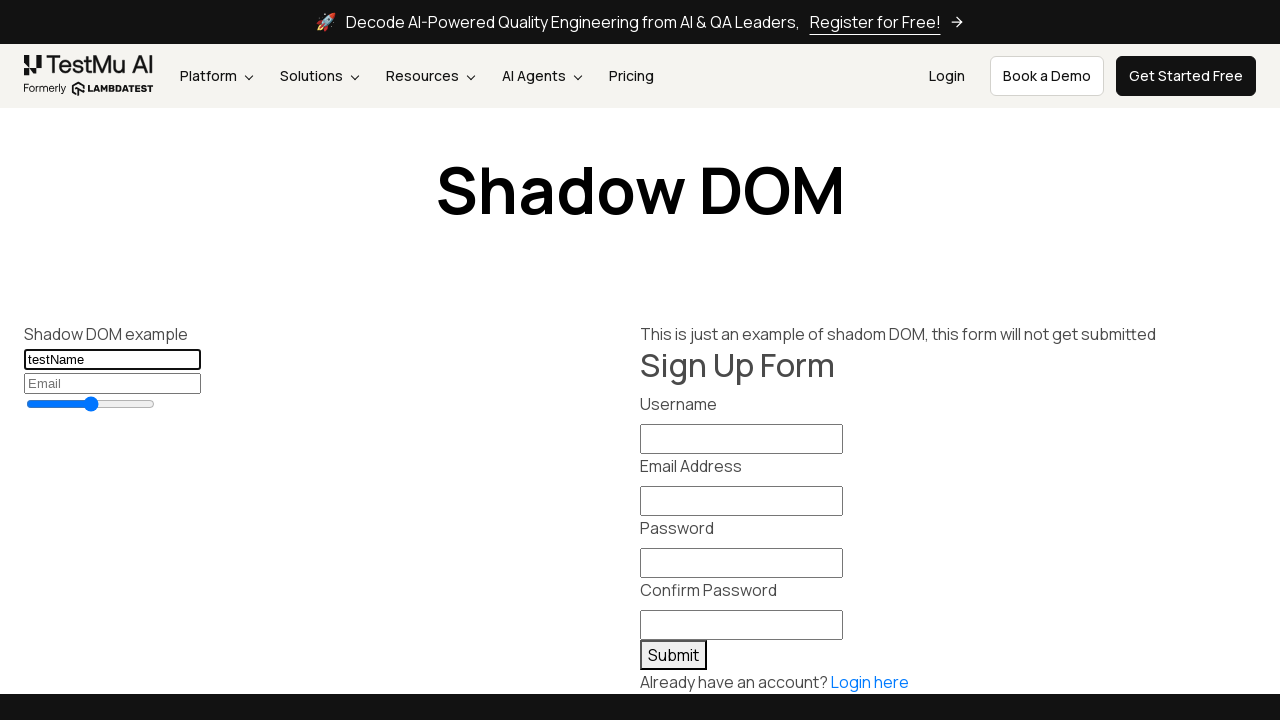